Tests alert handling functionality by clicking on elements to trigger a JavaScript alert and accepting it

Starting URL: http://automationbykrishna.com/

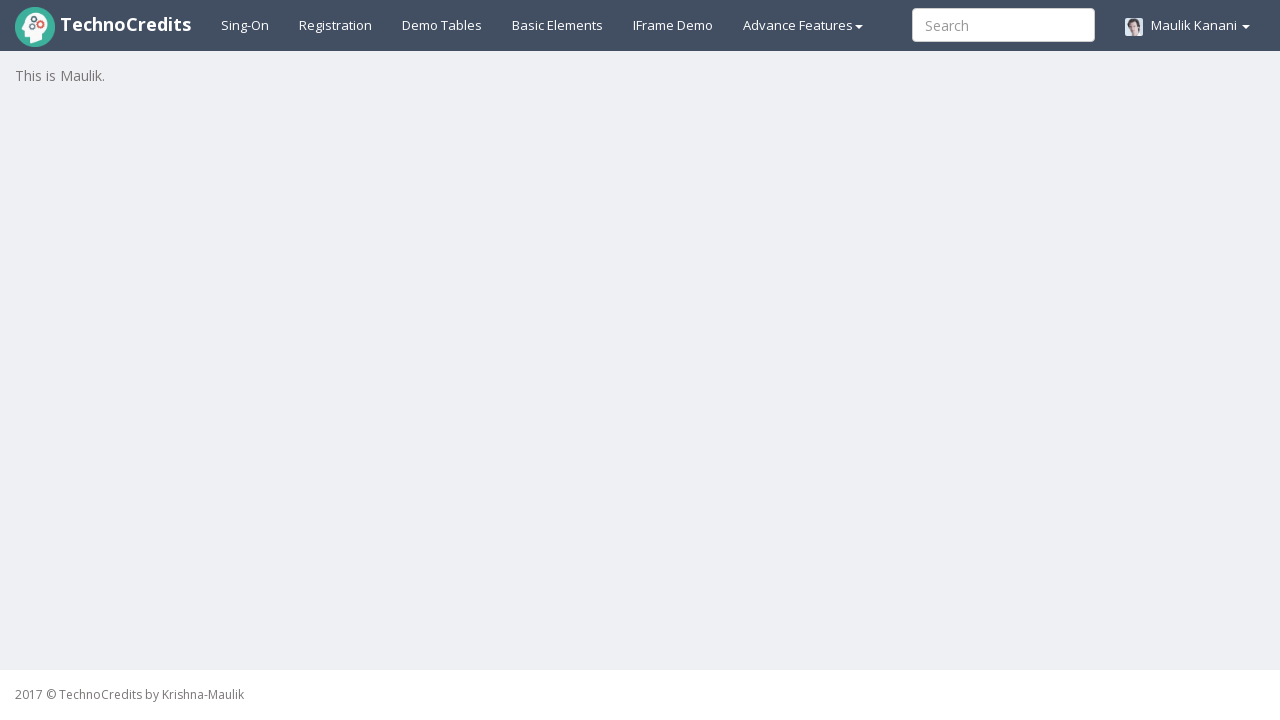

Clicked on basic elements section at (558, 25) on #basicelements
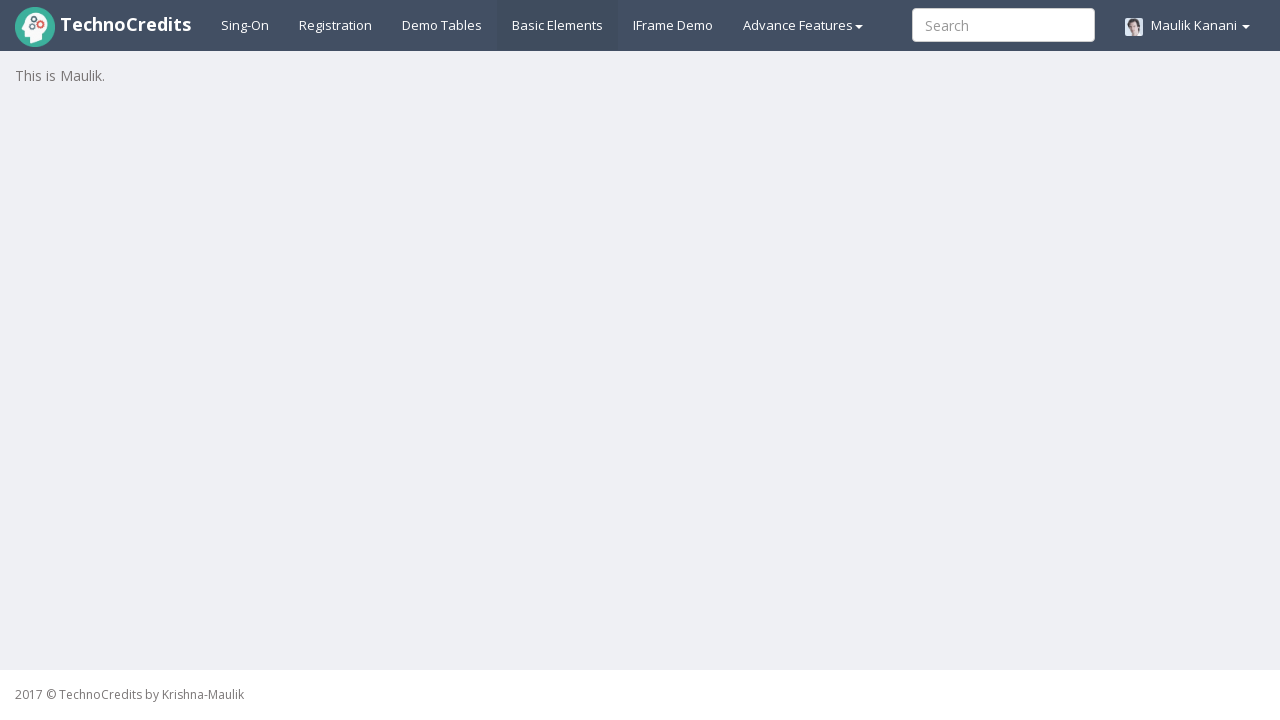

Waited 2 seconds for section to load
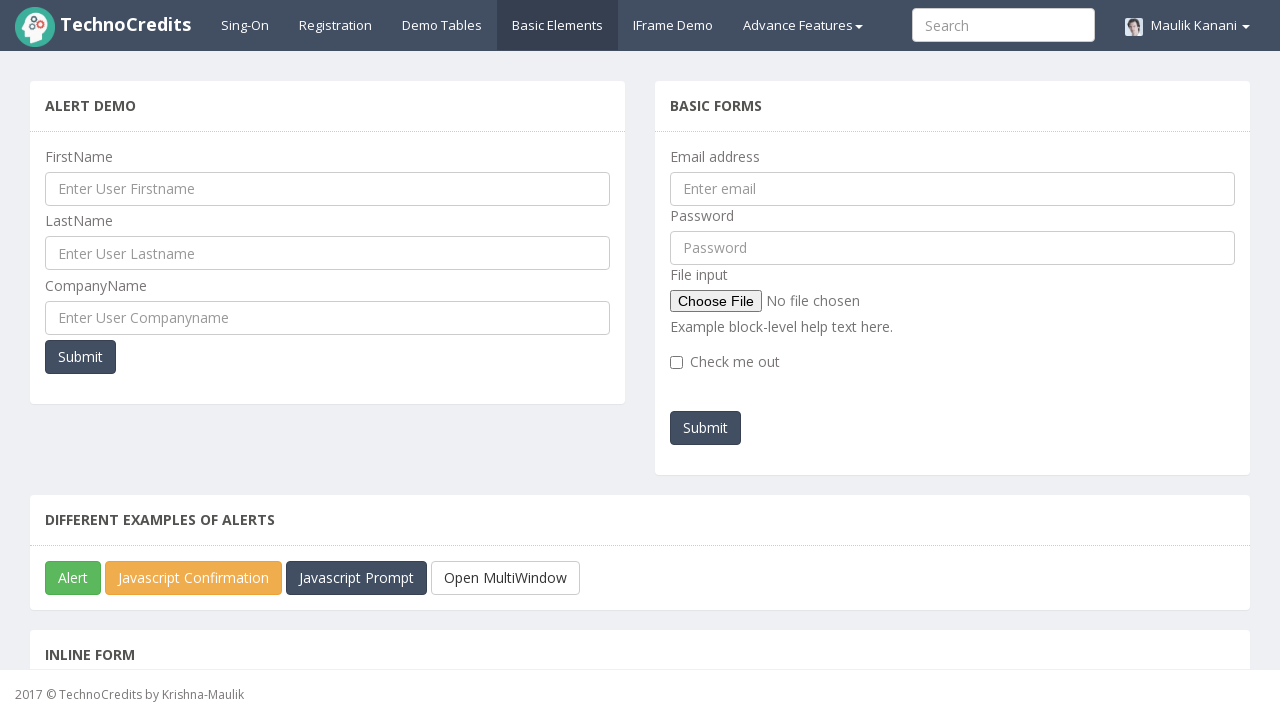

Clicked on JavaScript alert button to trigger alert at (73, 578) on #javascriptAlert
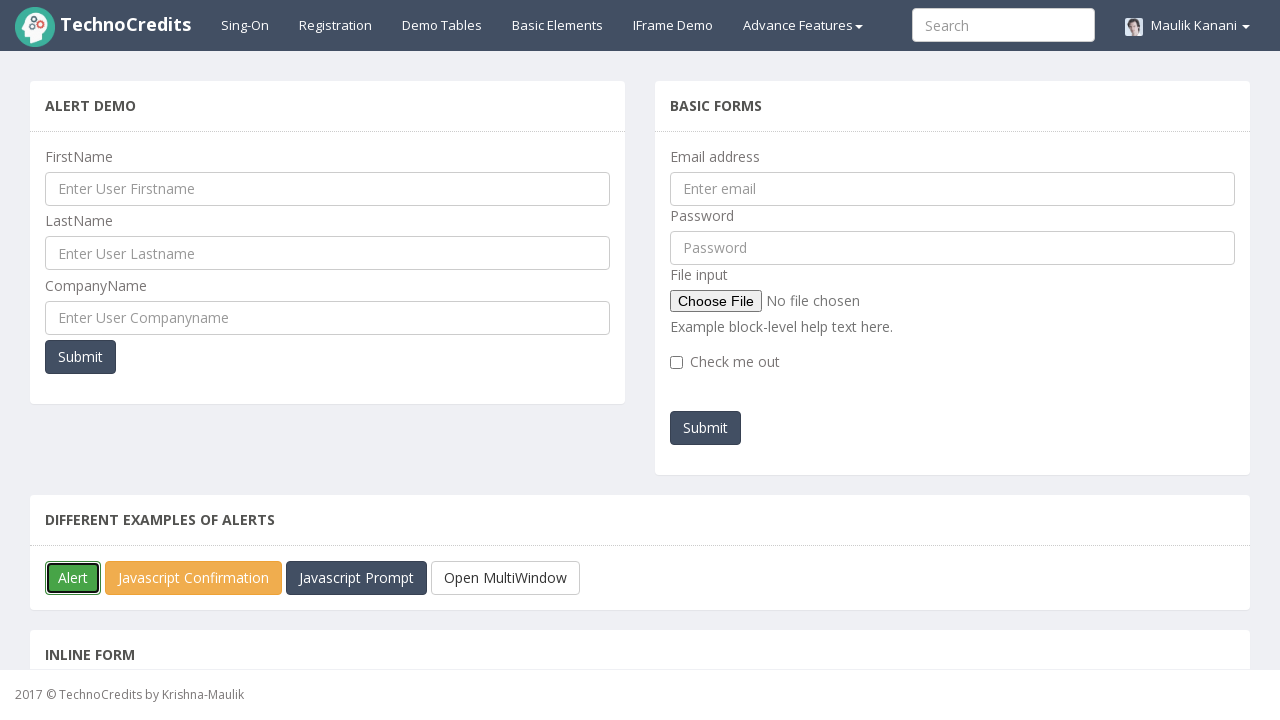

Set up dialog handler to accept the alert
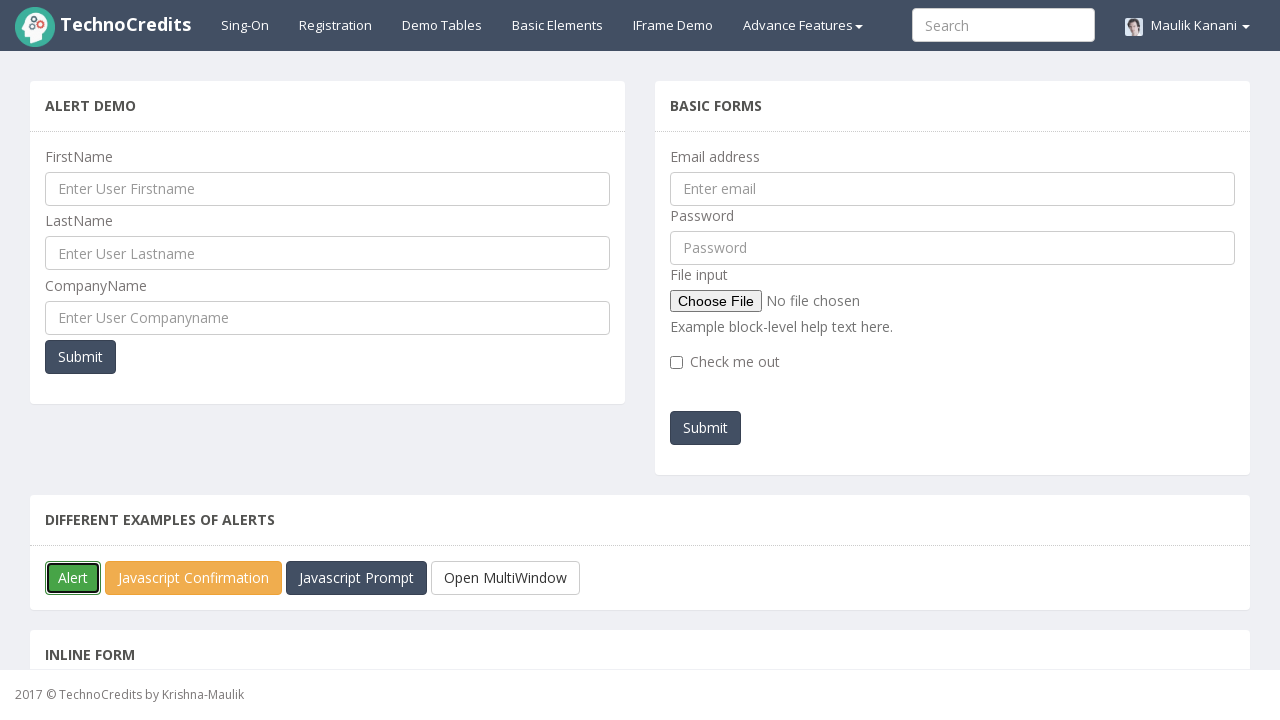

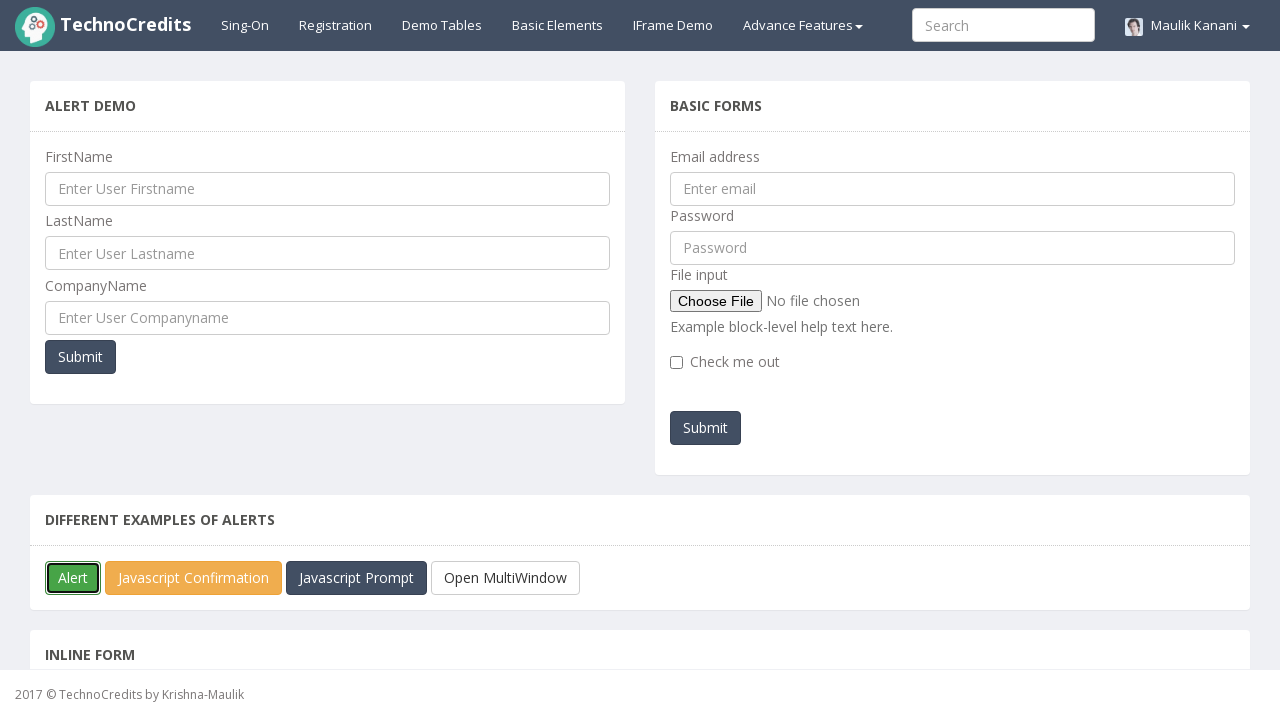